Tests accessing content within an iframe (frame1) and verifying its text

Starting URL: https://demoqa.com/frames

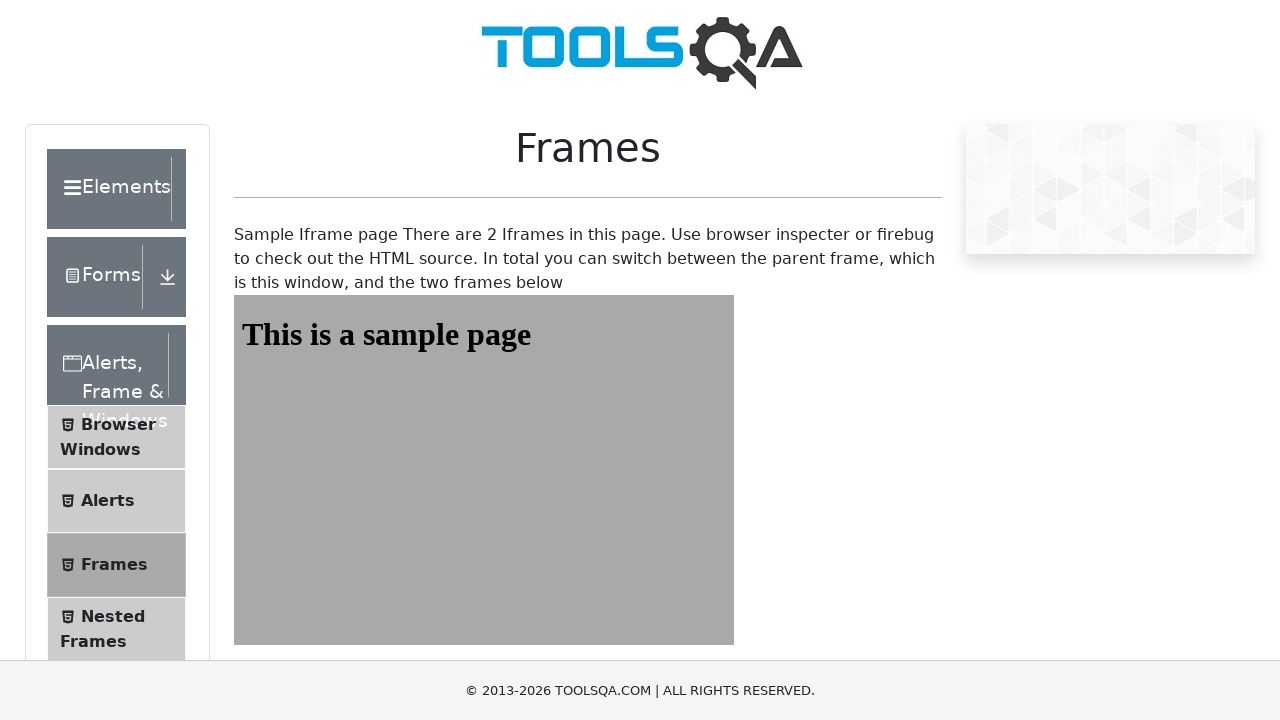

Navigated to https://demoqa.com/frames
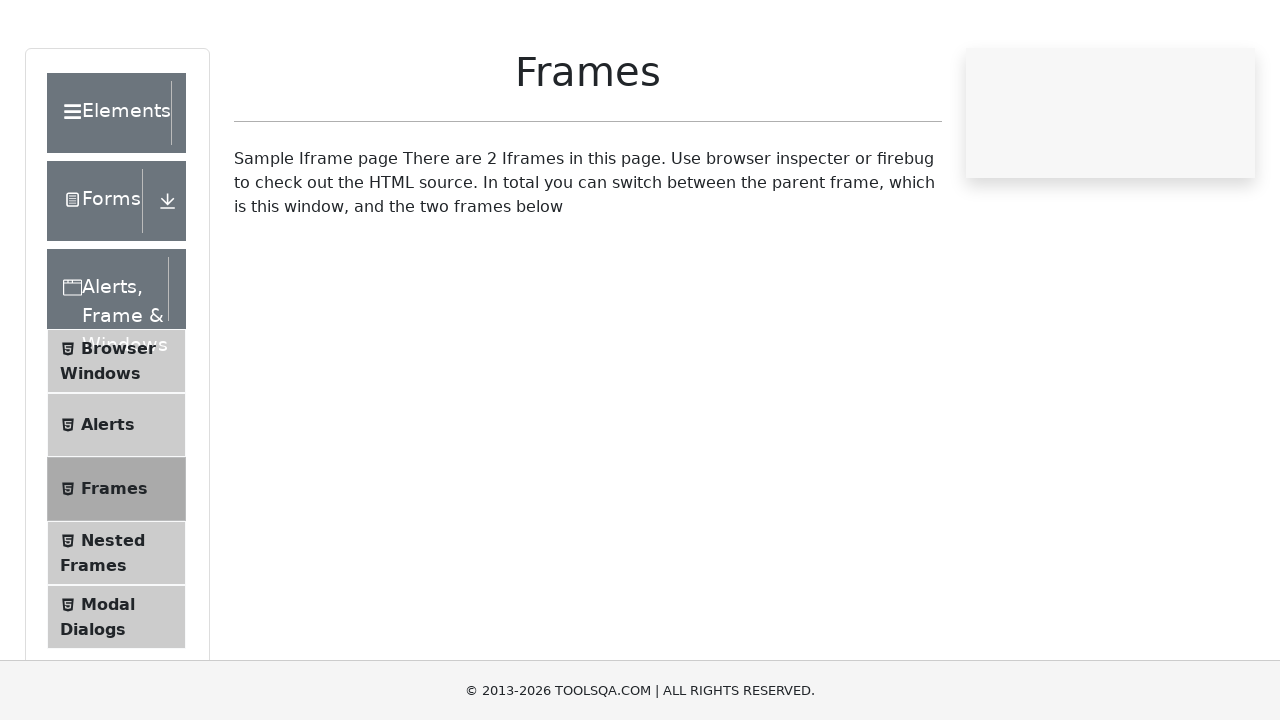

Located iframe with id 'frame1'
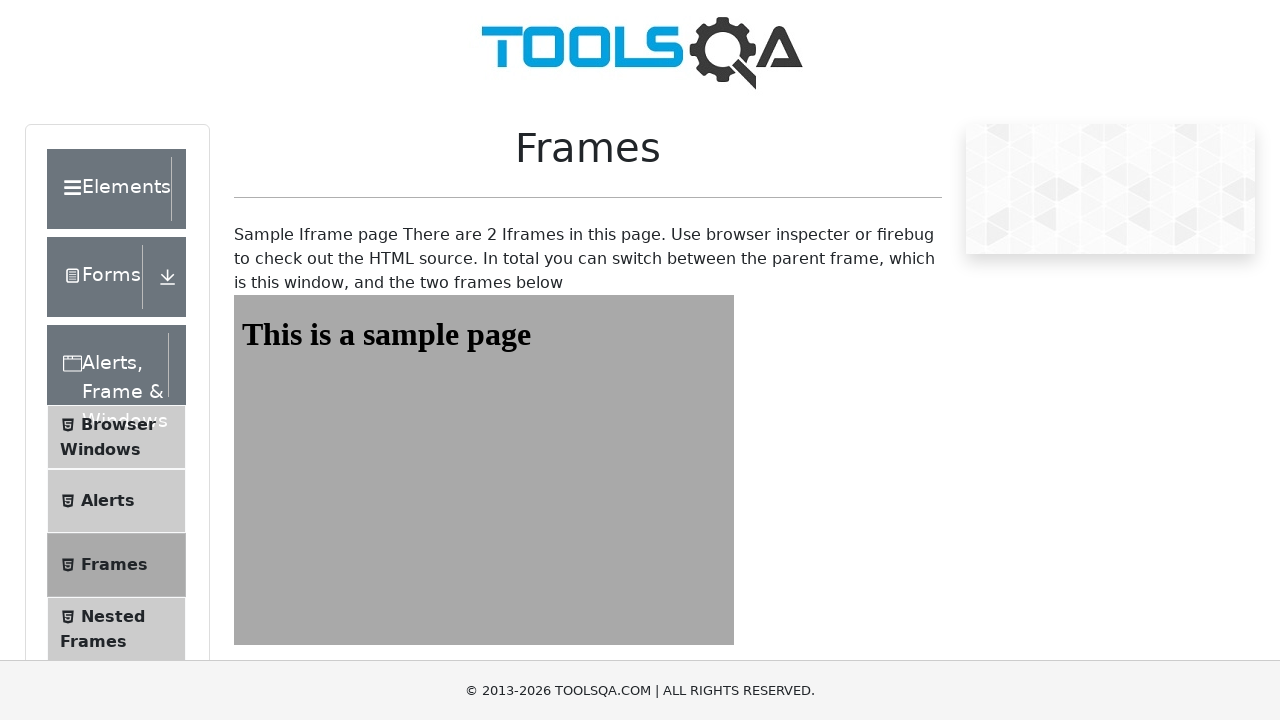

Waited for #sampleHeading element to load within frame1
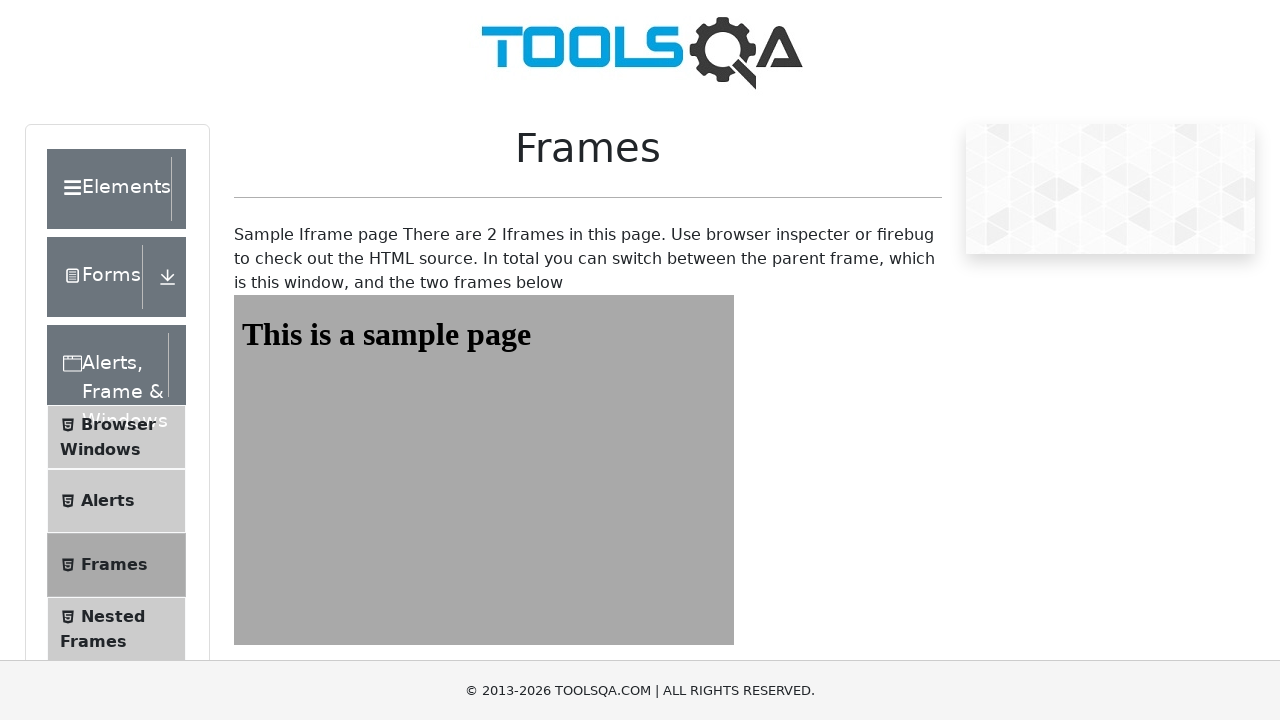

Retrieved heading text from frame1: 'This is a sample page'
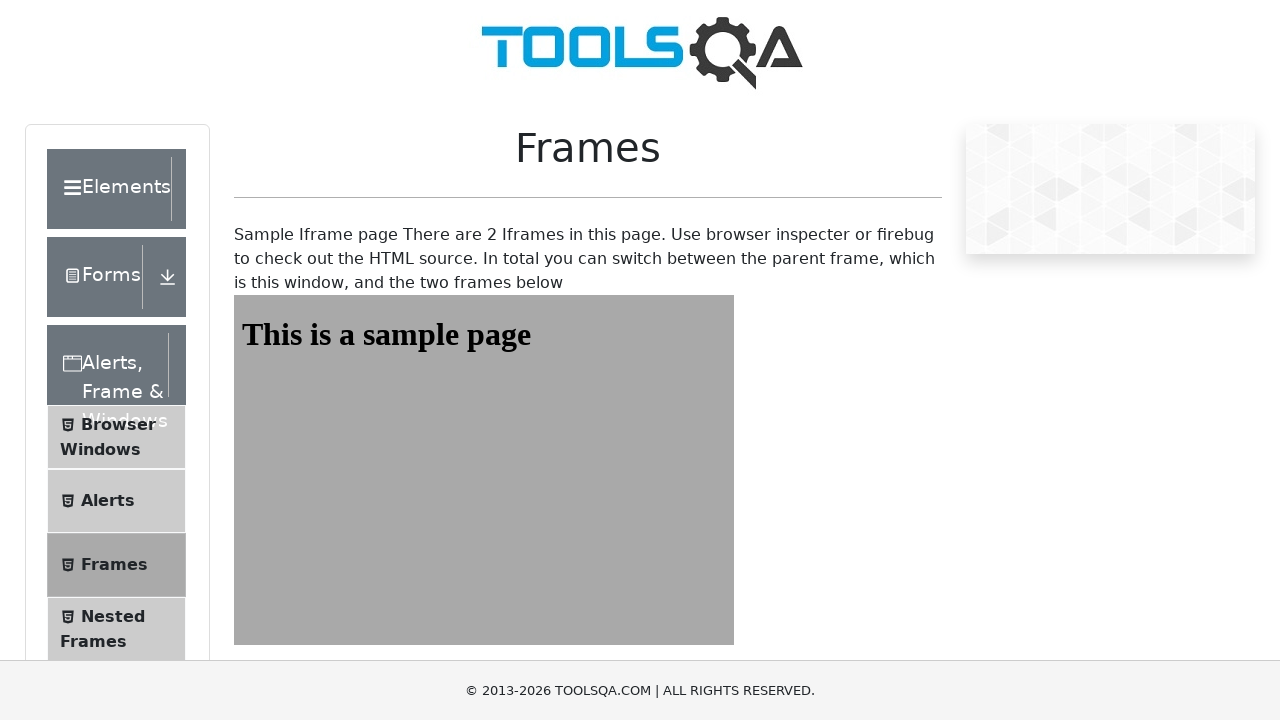

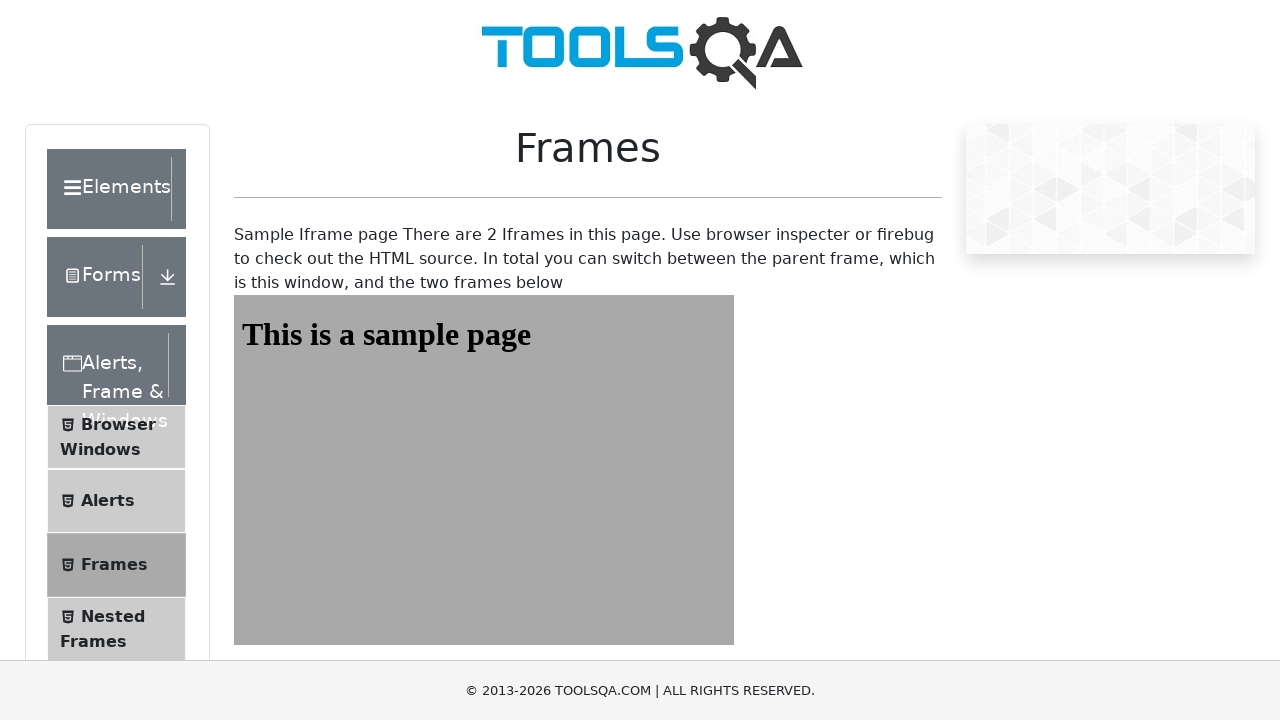